Navigates to the DemoQA elements page, clicks on Text Box section, and fills out a form with personal information including name, email, and addresses, then submits the form.

Starting URL: https://demoqa.com/elements

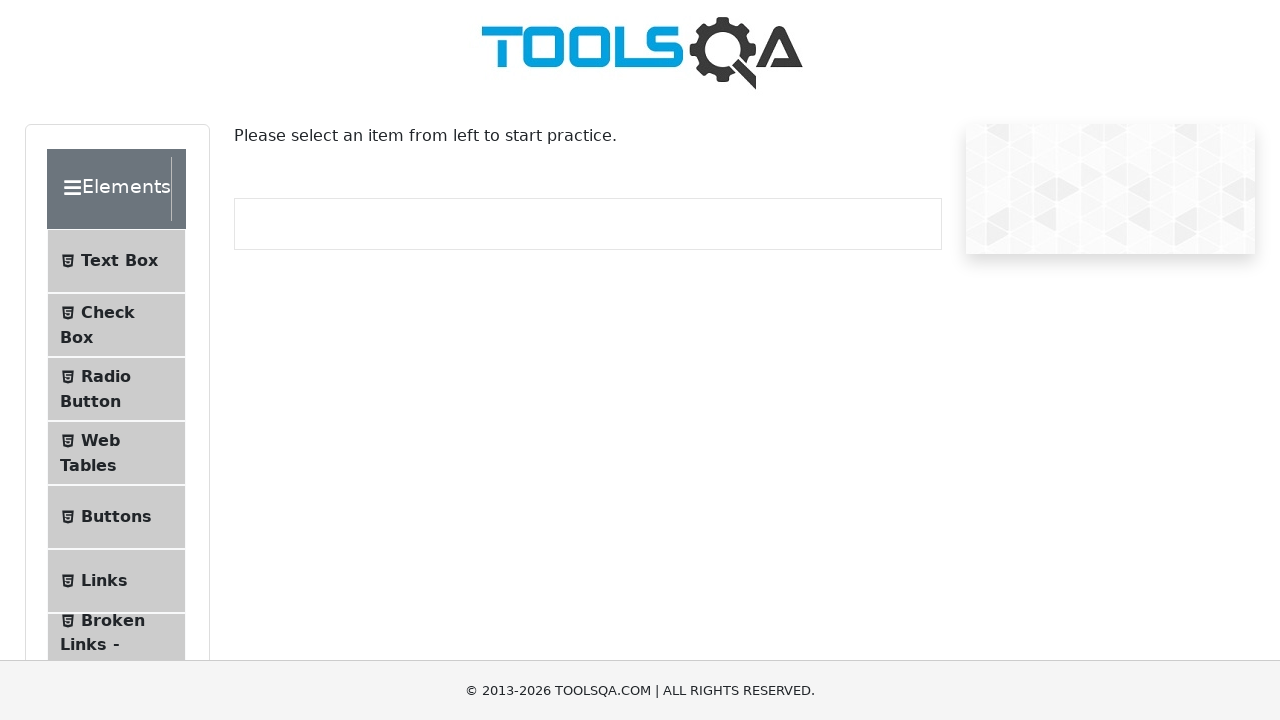

Navigated to DemoQA elements page
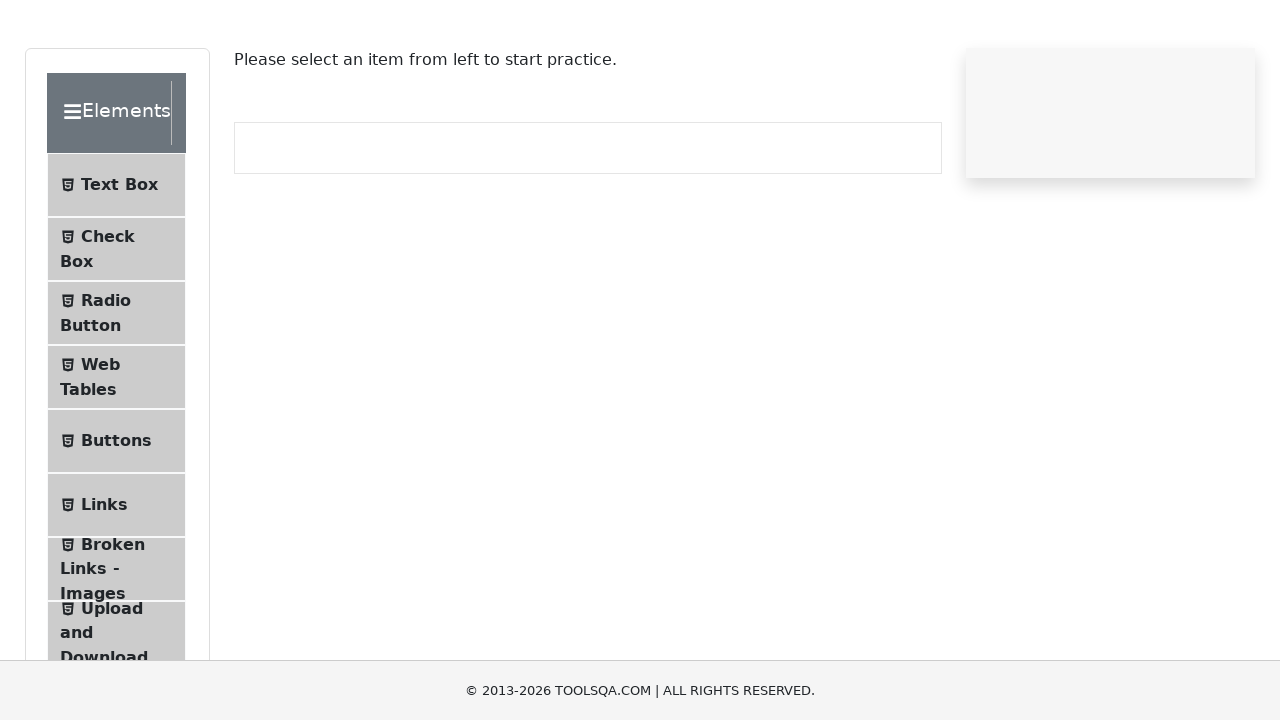

Clicked on Text Box section at (119, 261) on xpath=//*[text()='Text Box']
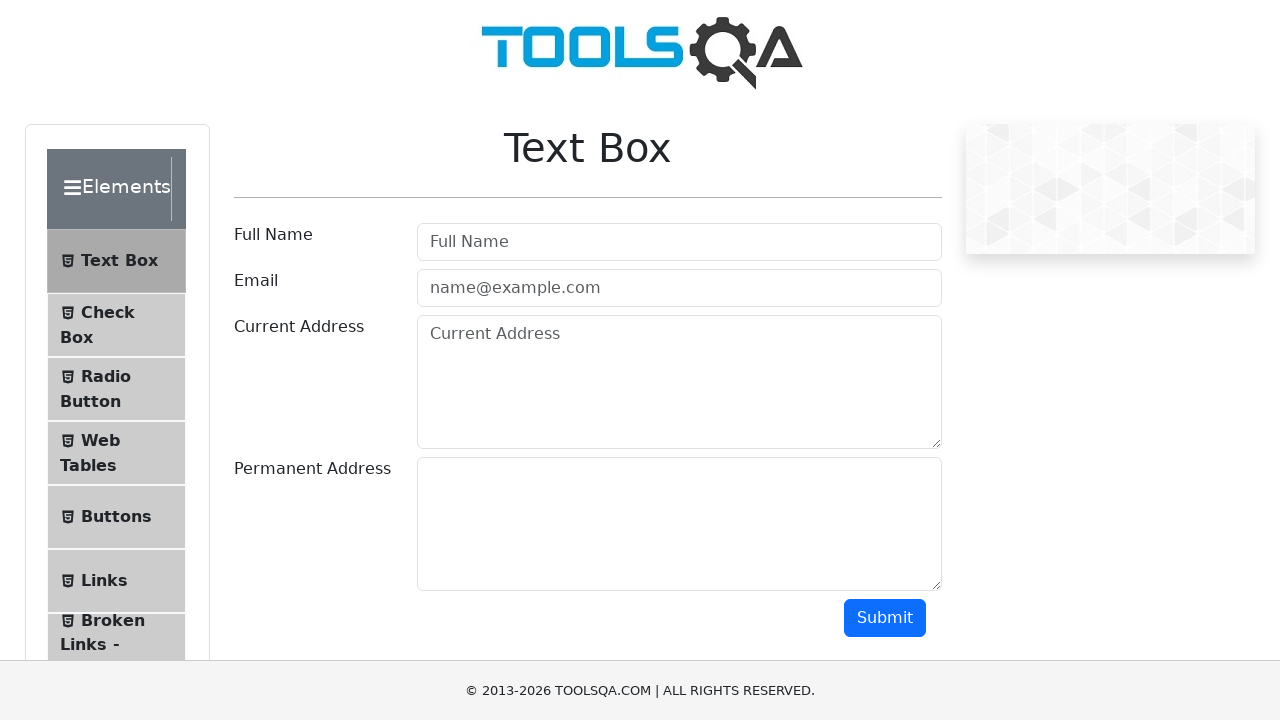

Filled in name field with 'sadik' on #userName
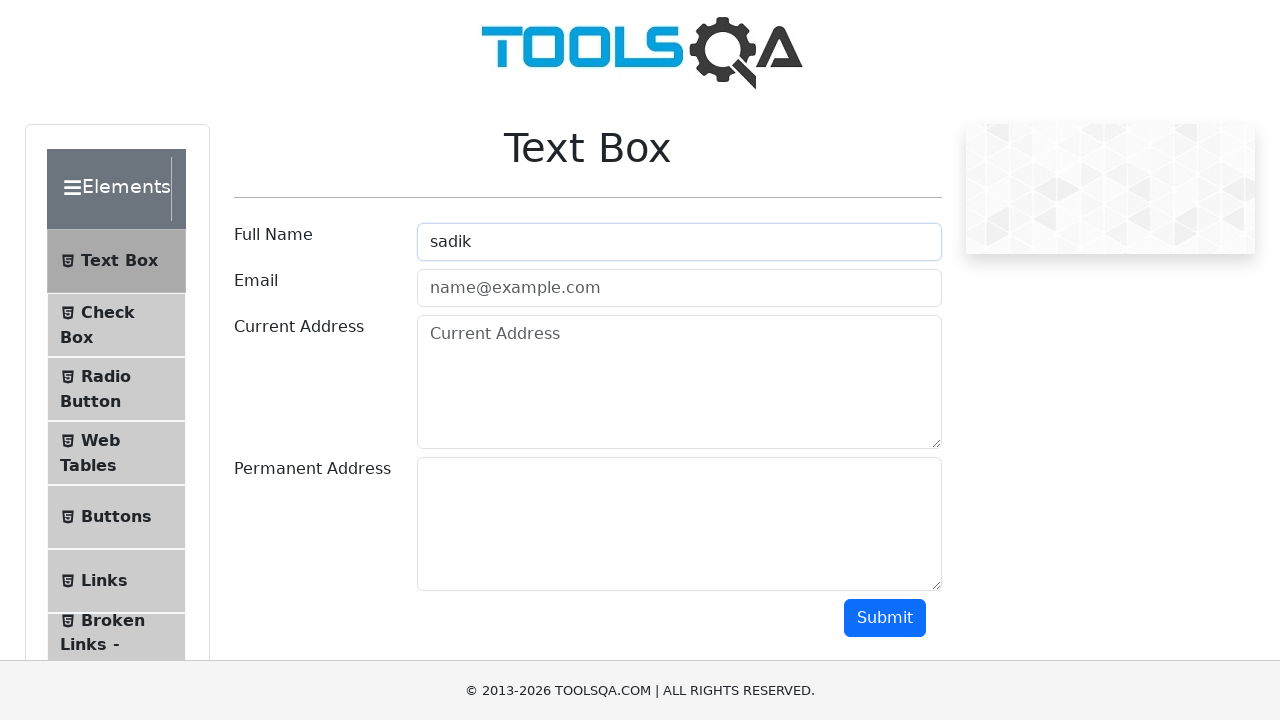

Filled in email field with 'sadik@gmail.com' on #userEmail
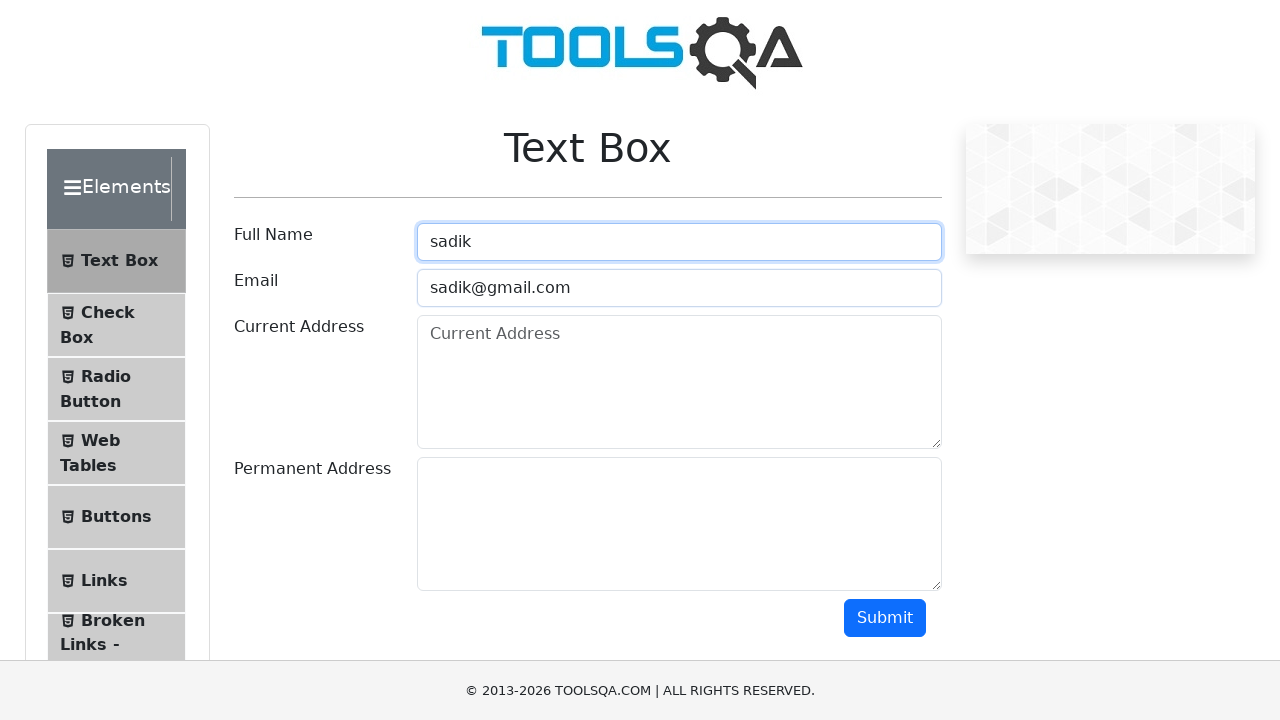

Filled in current address field with 'Dhaka' on #currentAddress
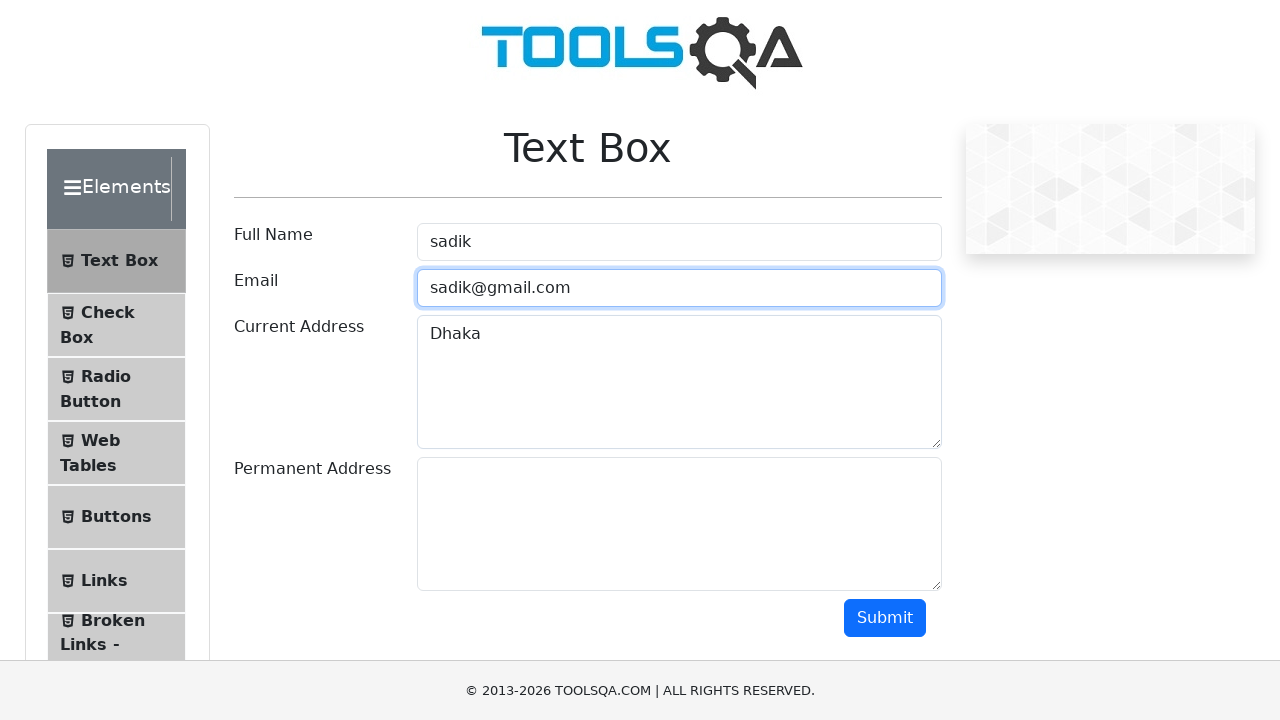

Filled in permanent address field with 'Trishal' on #permanentAddress
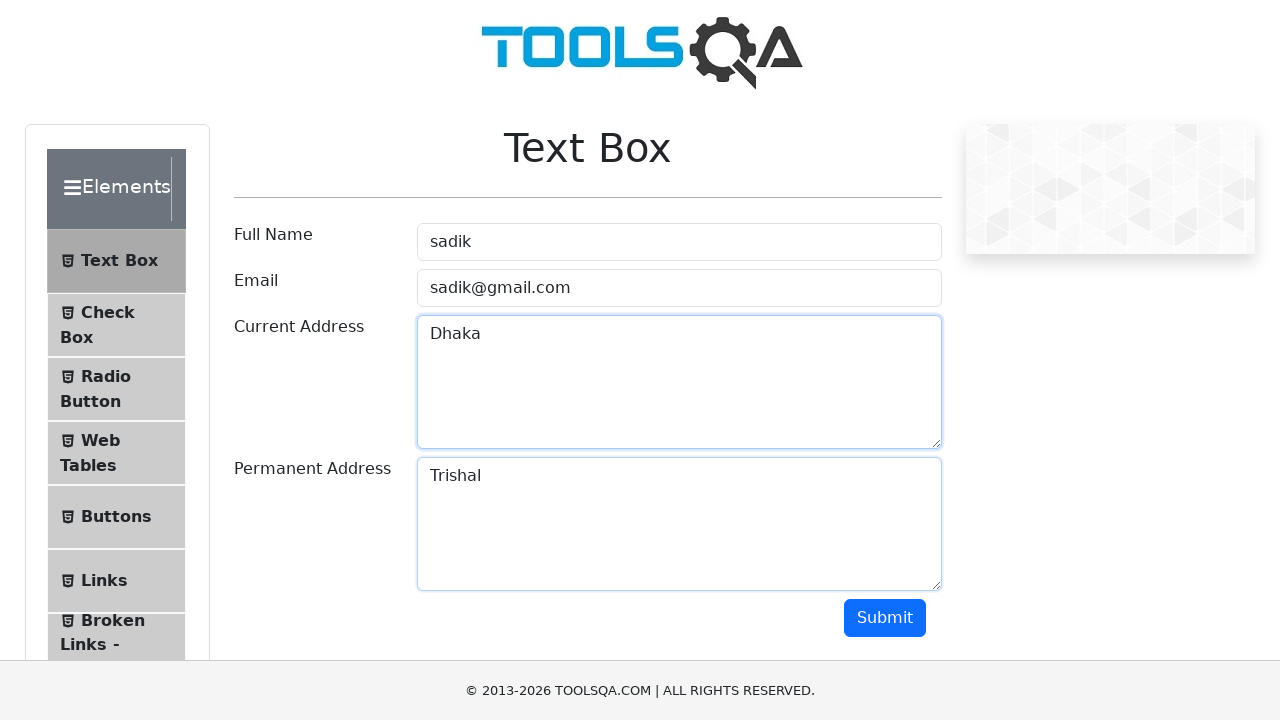

Clicked submit button to submit the form at (885, 618) on #submit
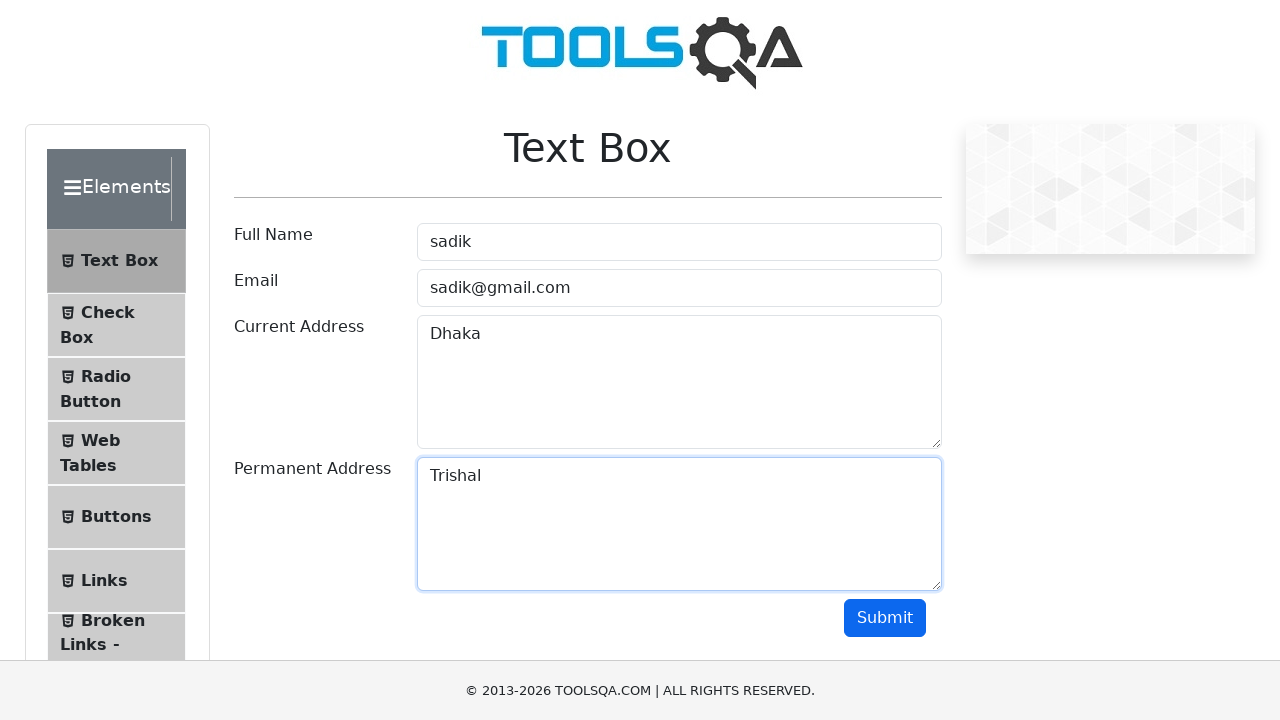

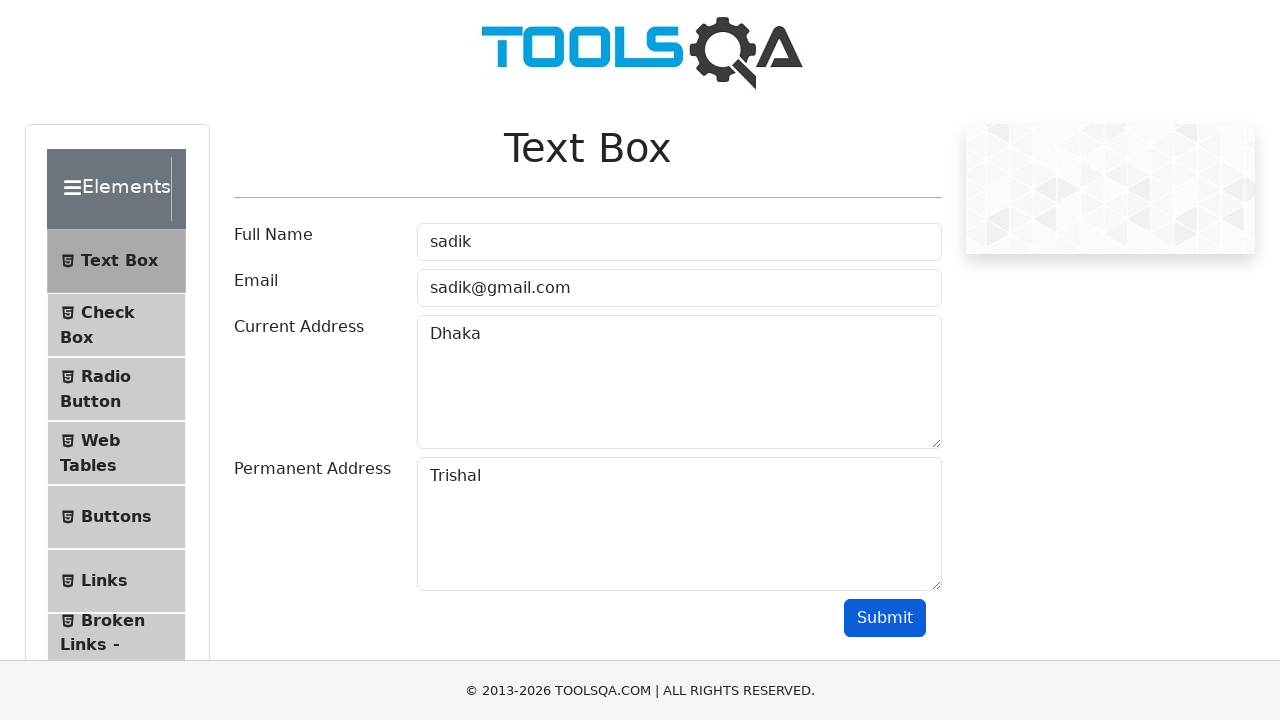